Tests sorting the Due column in ascending order by clicking the column header and verifying the values are sorted correctly using CSS pseudo-class selectors

Starting URL: http://the-internet.herokuapp.com/tables

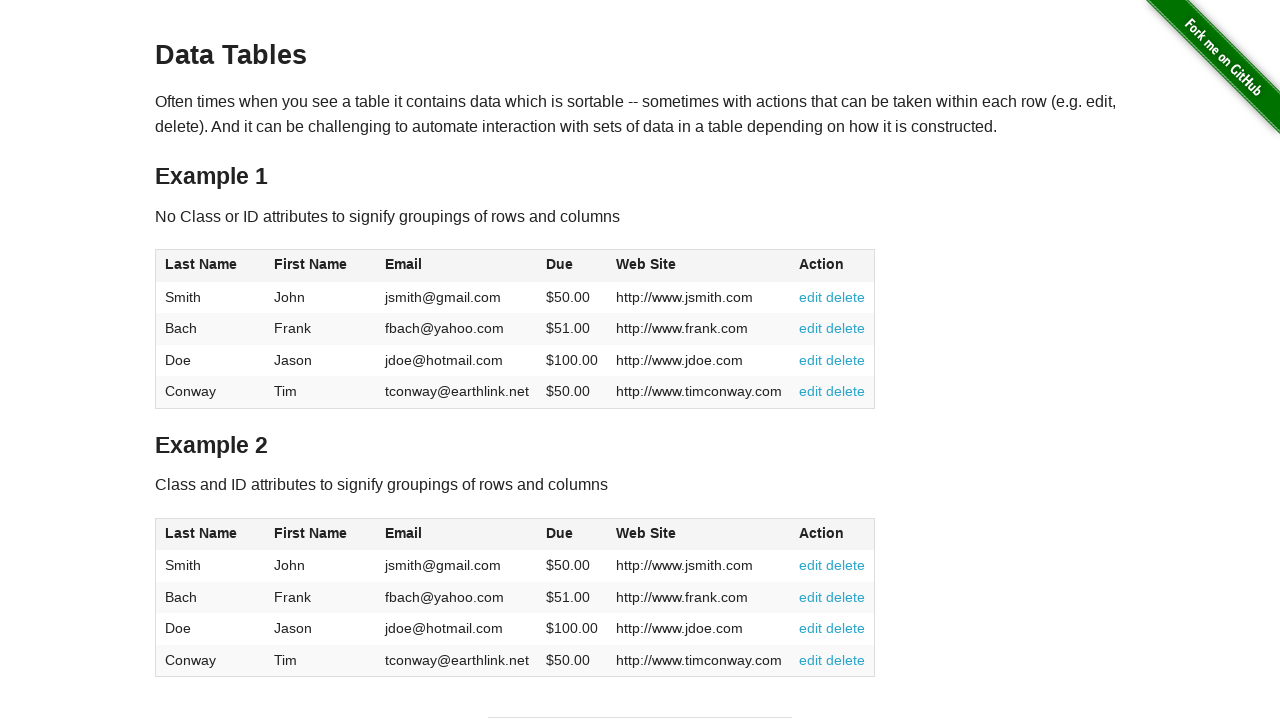

Clicked Due column header (4th column) to sort ascending at (572, 266) on #table1 thead tr th:nth-child(4)
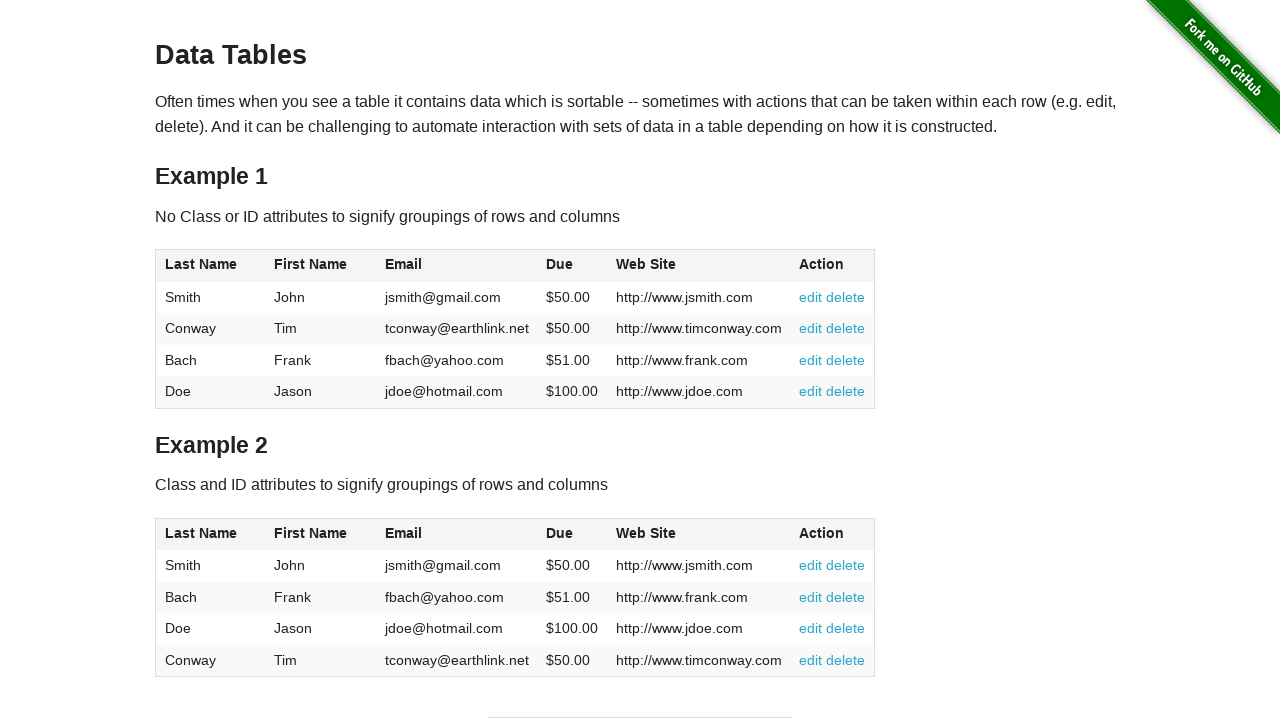

Due column values loaded in table body
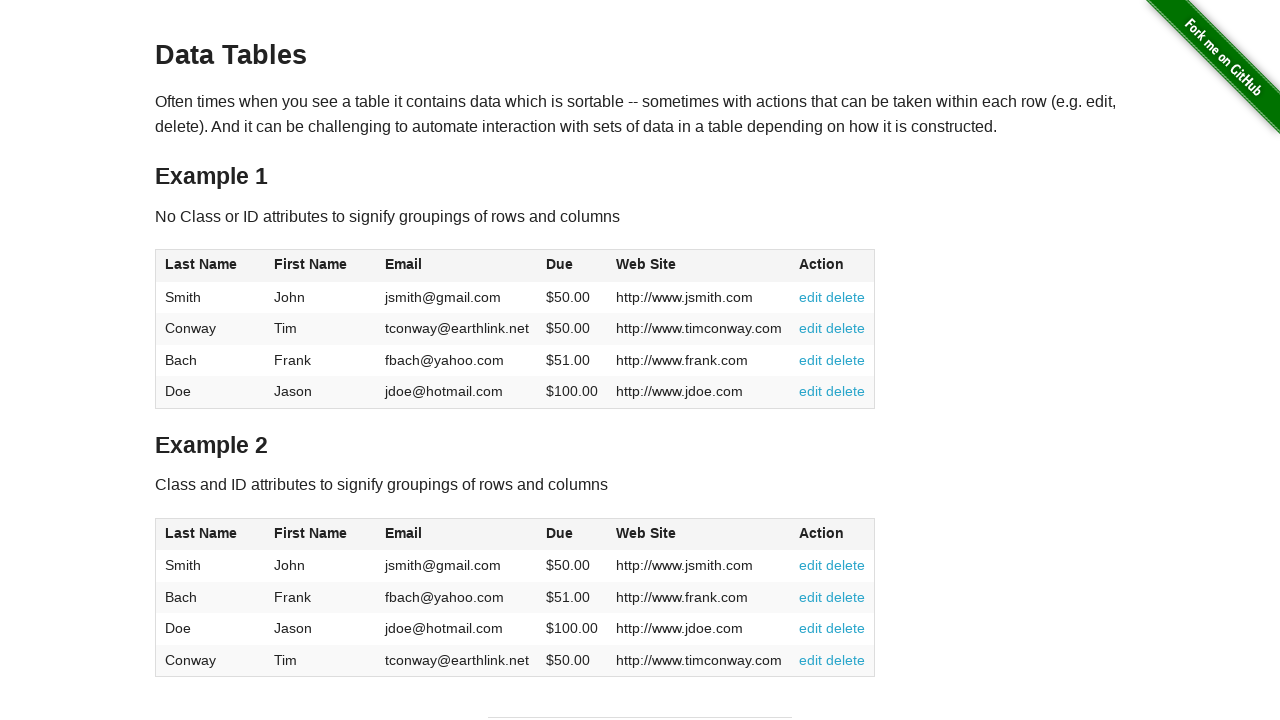

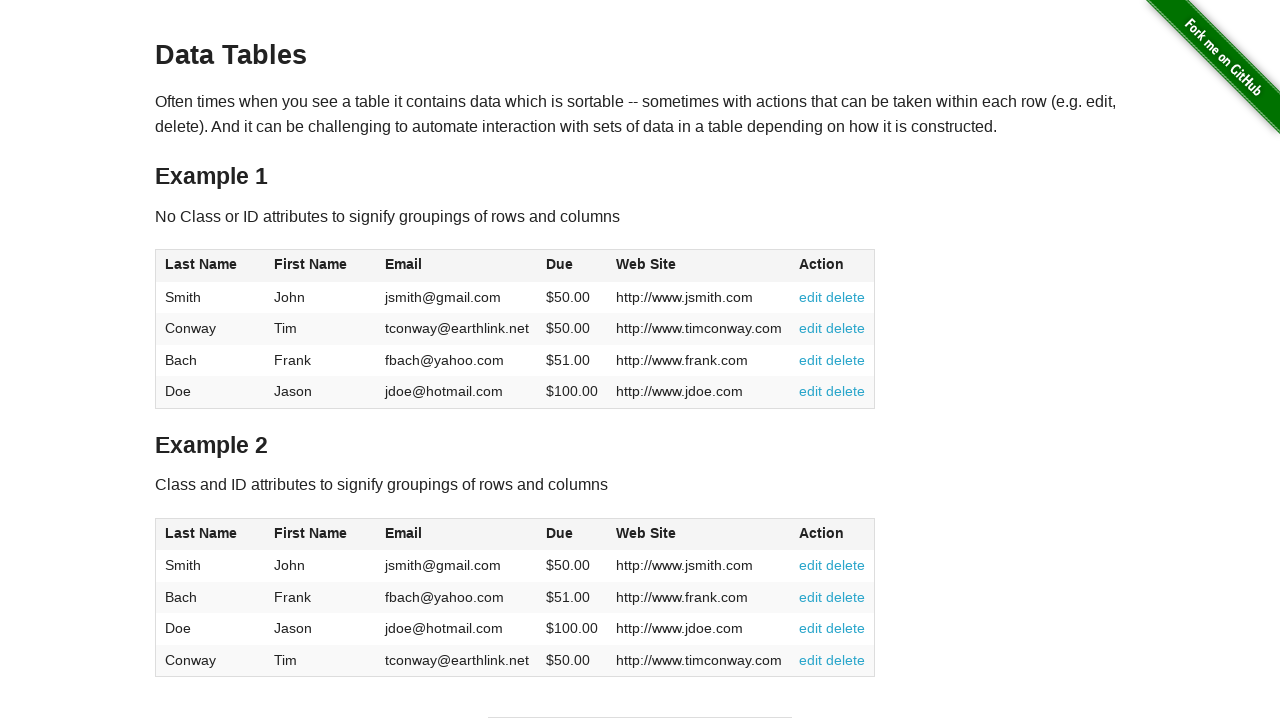